Tests JavaScript confirm dialog by triggering it, verifying the text, and dismissing it

Starting URL: https://the-internet.herokuapp.com/javascript_alerts

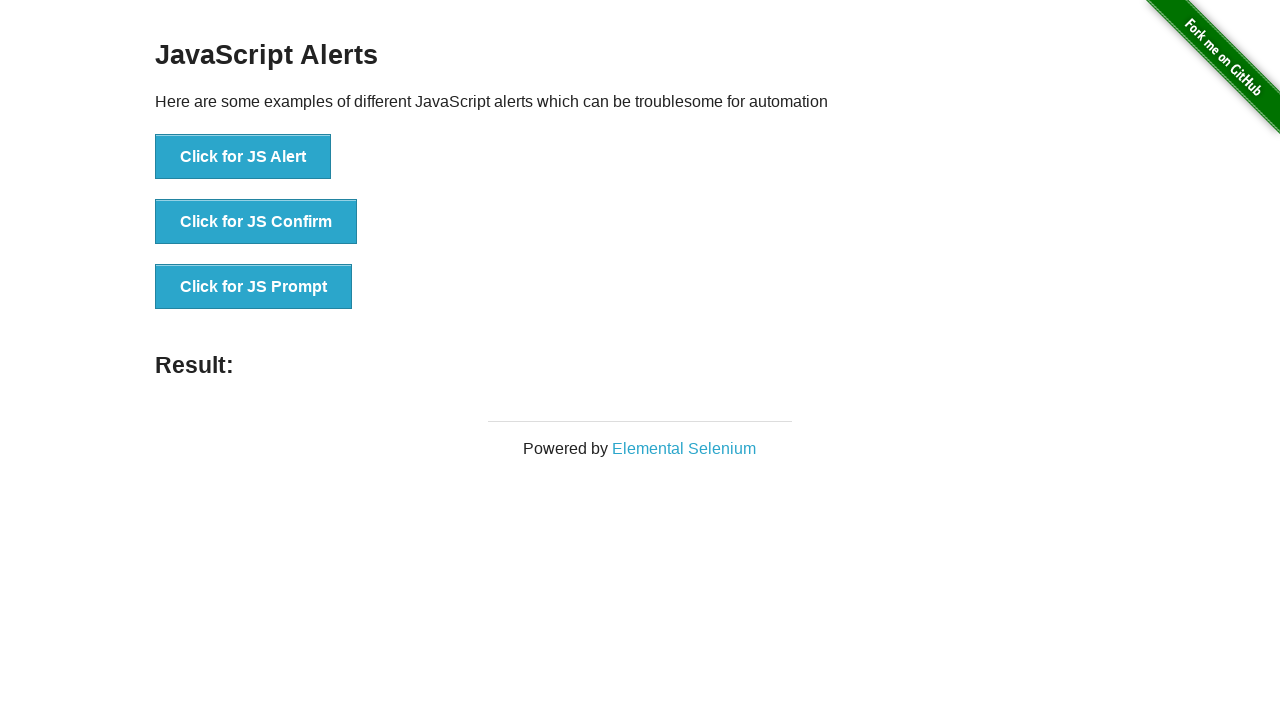

Set up dialog handler to dismiss confirm dialogs
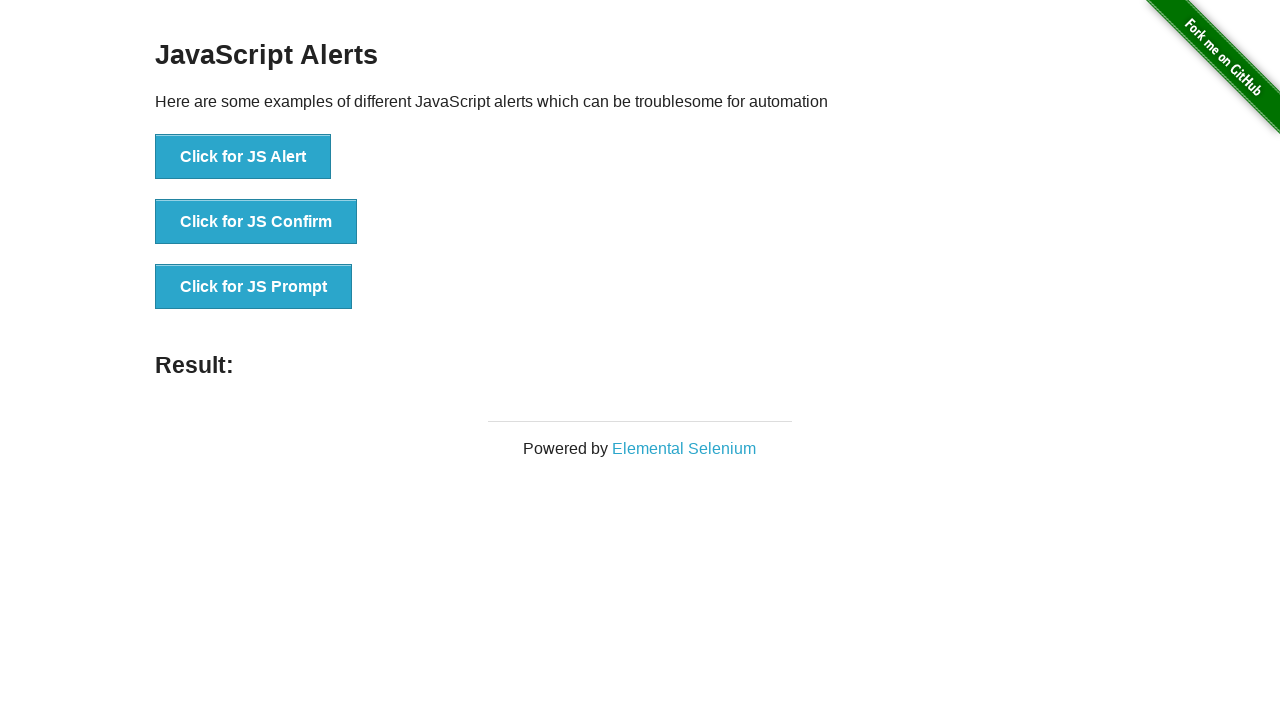

Clicked button to trigger JavaScript confirm dialog at (256, 222) on button[onclick='jsConfirm()']
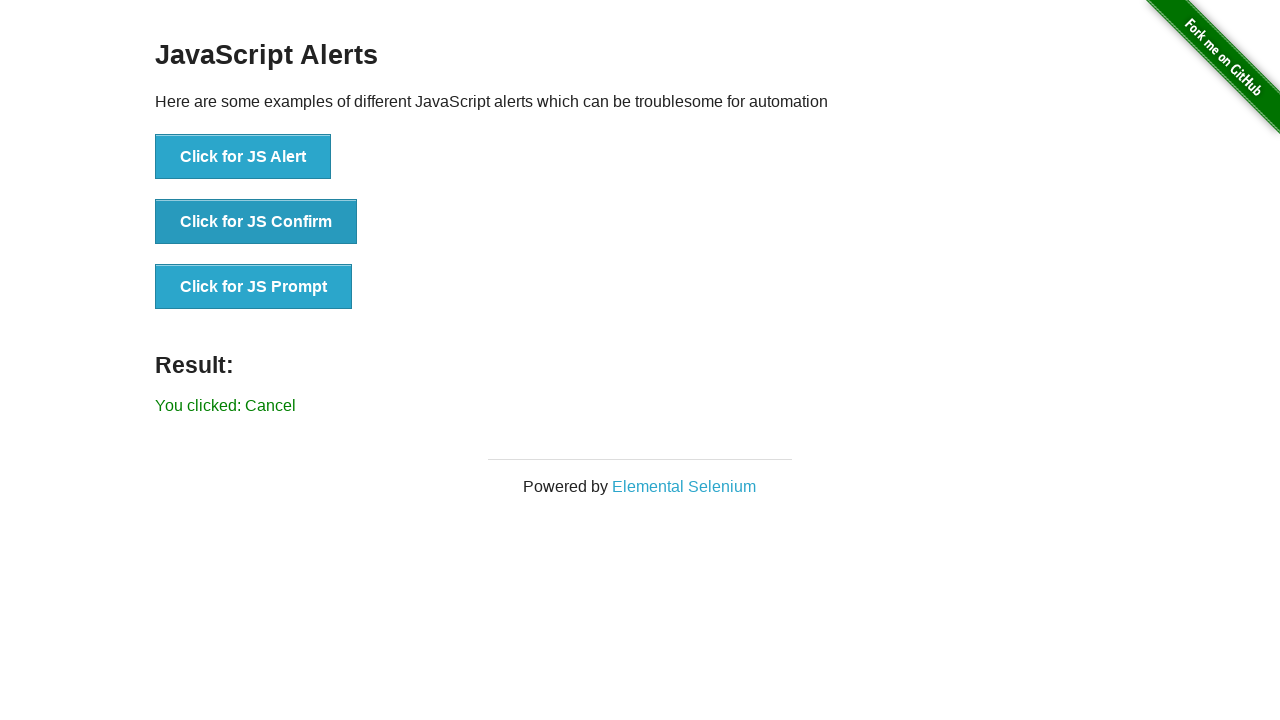

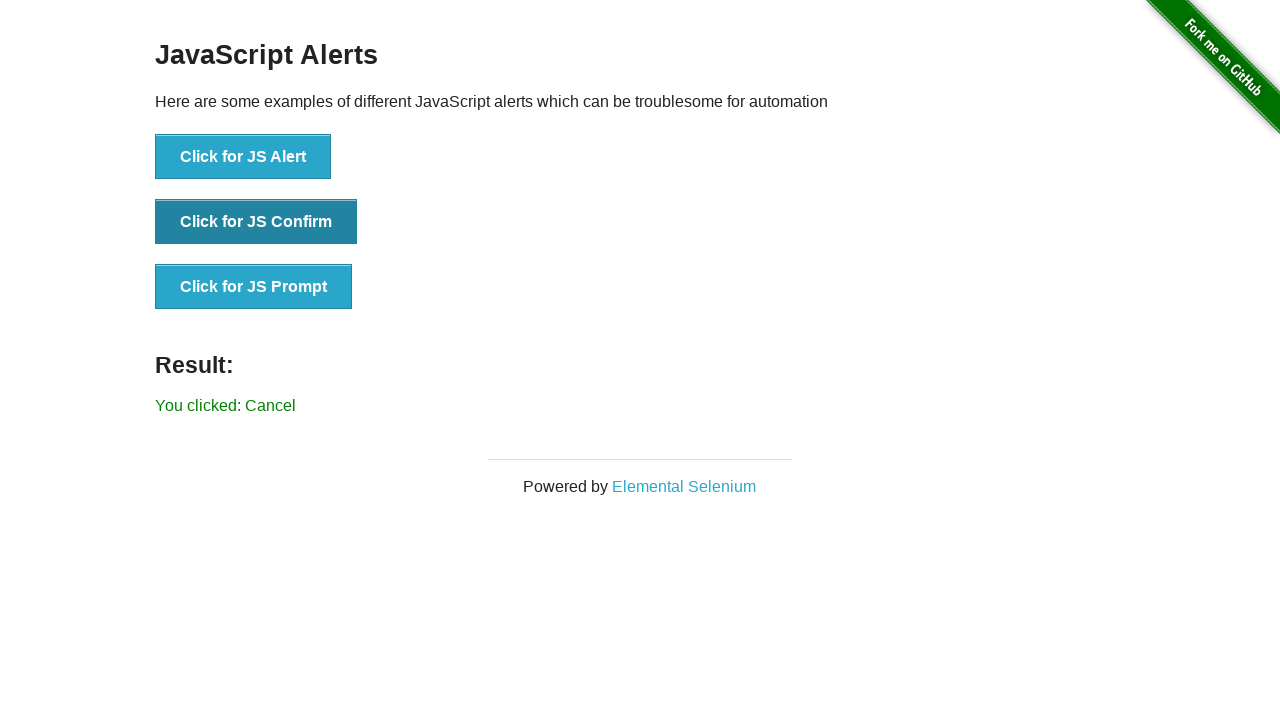